Tests a math challenge form by reading a value from the page, calculating a mathematical formula (log of absolute value of 12*sin(x)), filling in the answer, checking two checkboxes, and submitting the form.

Starting URL: https://suninjuly.github.io/math.html

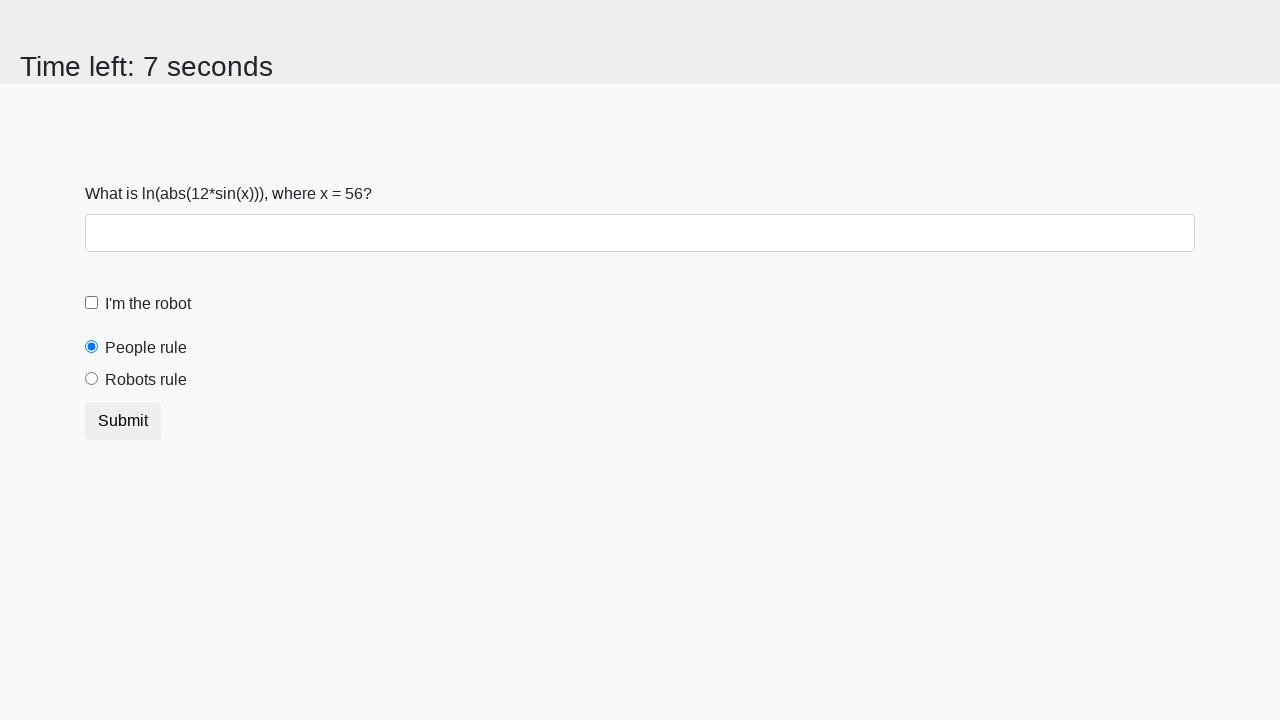

Located and read the x value from the page
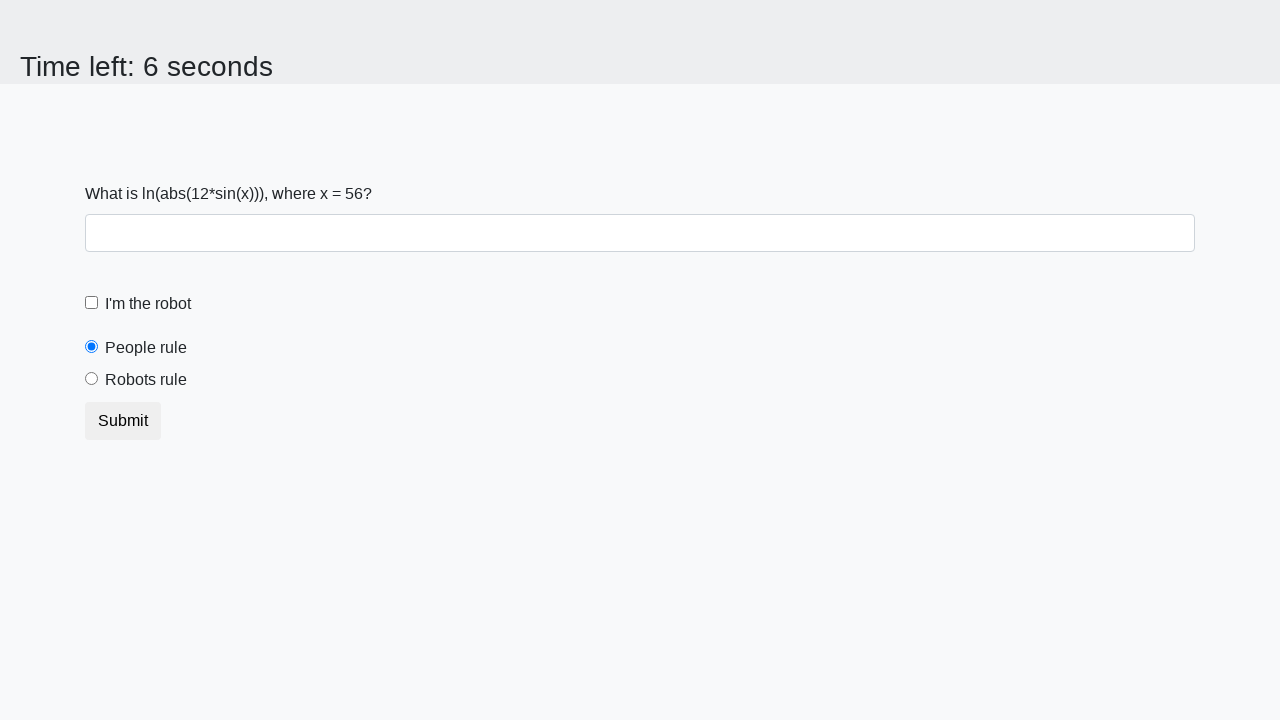

Calculated the answer using formula log(abs(12*sin(56))) = 1.8339584392890727
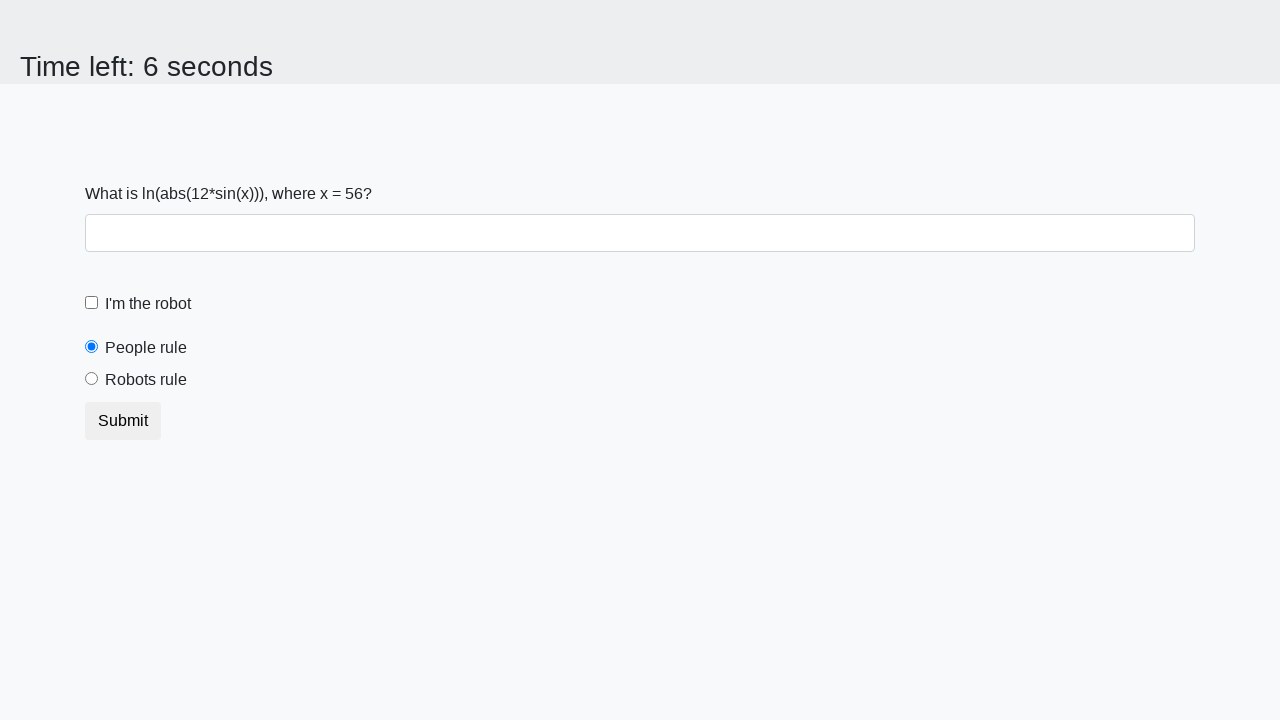

Filled the answer field with calculated value 1.8339584392890727 on #answer
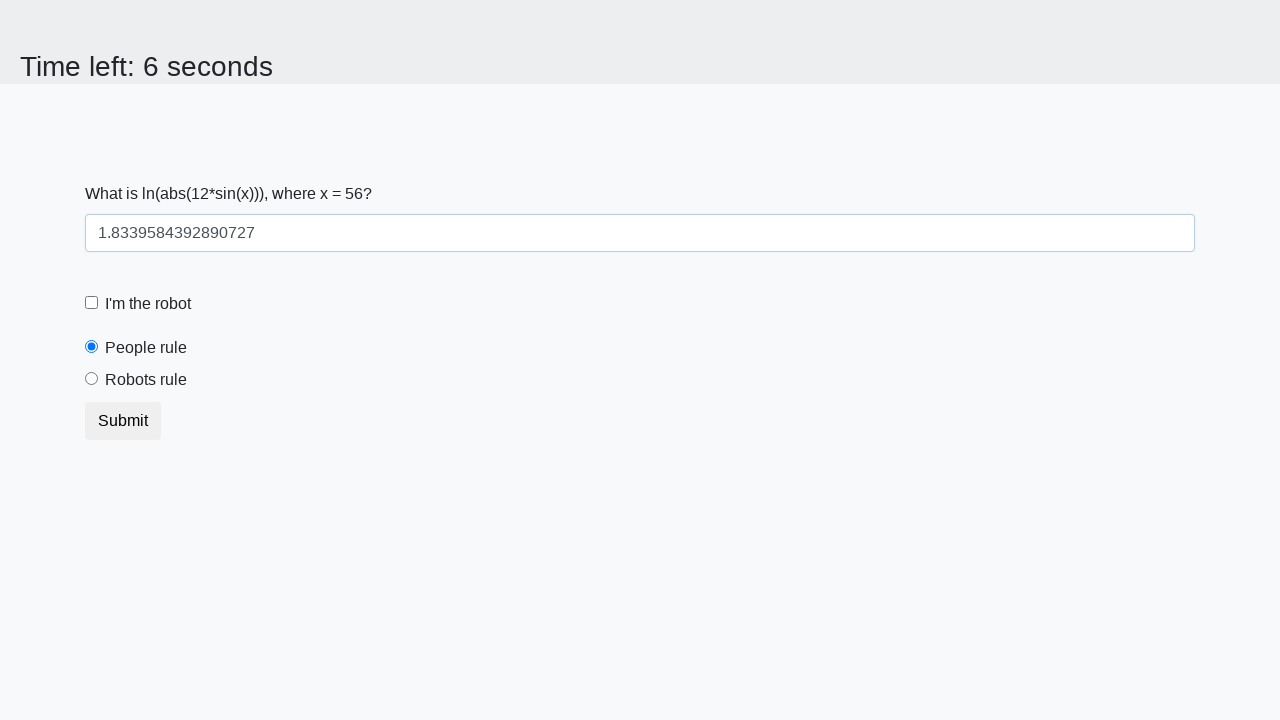

Checked the robot checkbox at (148, 304) on [for='robotCheckbox']
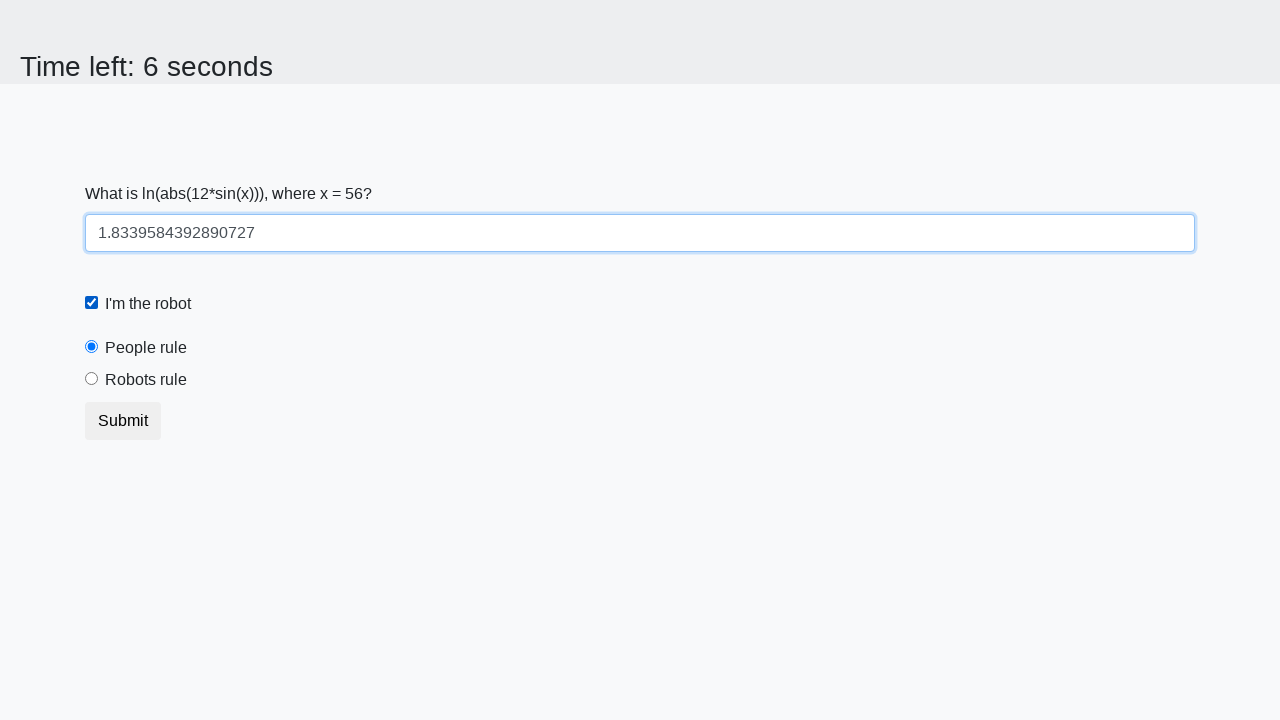

Selected the robots rule radio button at (146, 380) on [for='robotsRule']
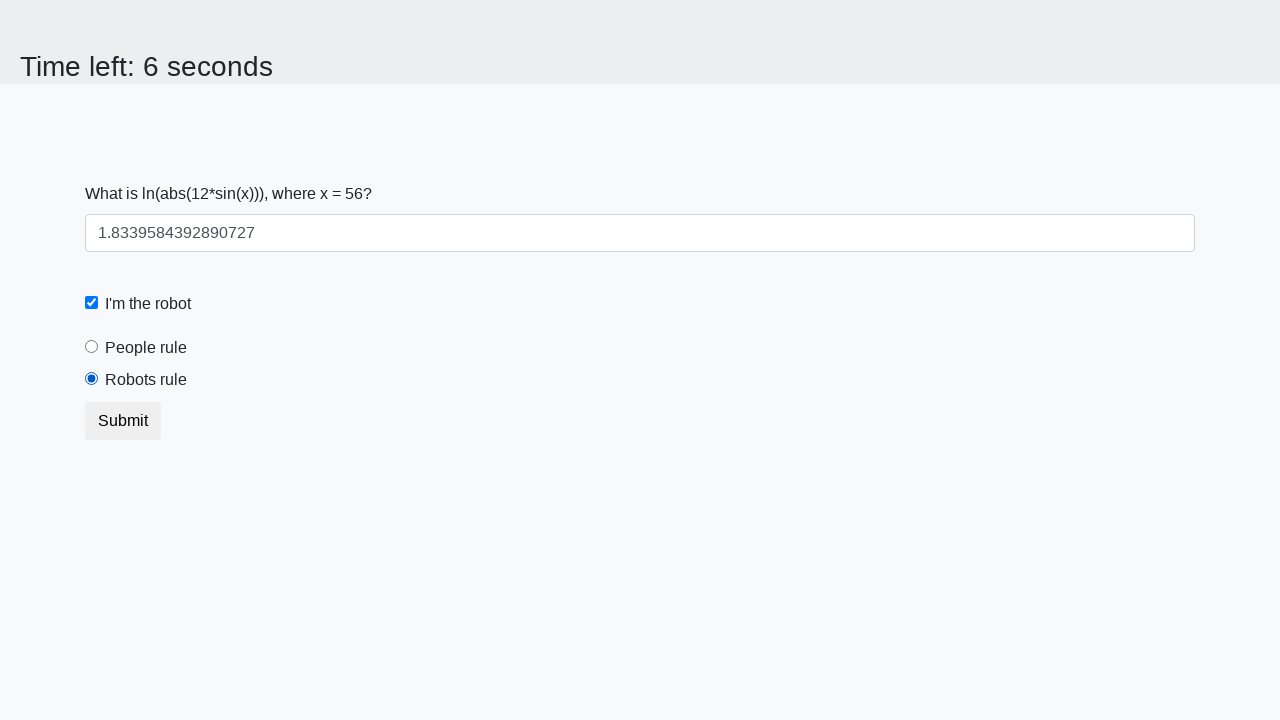

Clicked the submit button at (123, 421) on button.btn
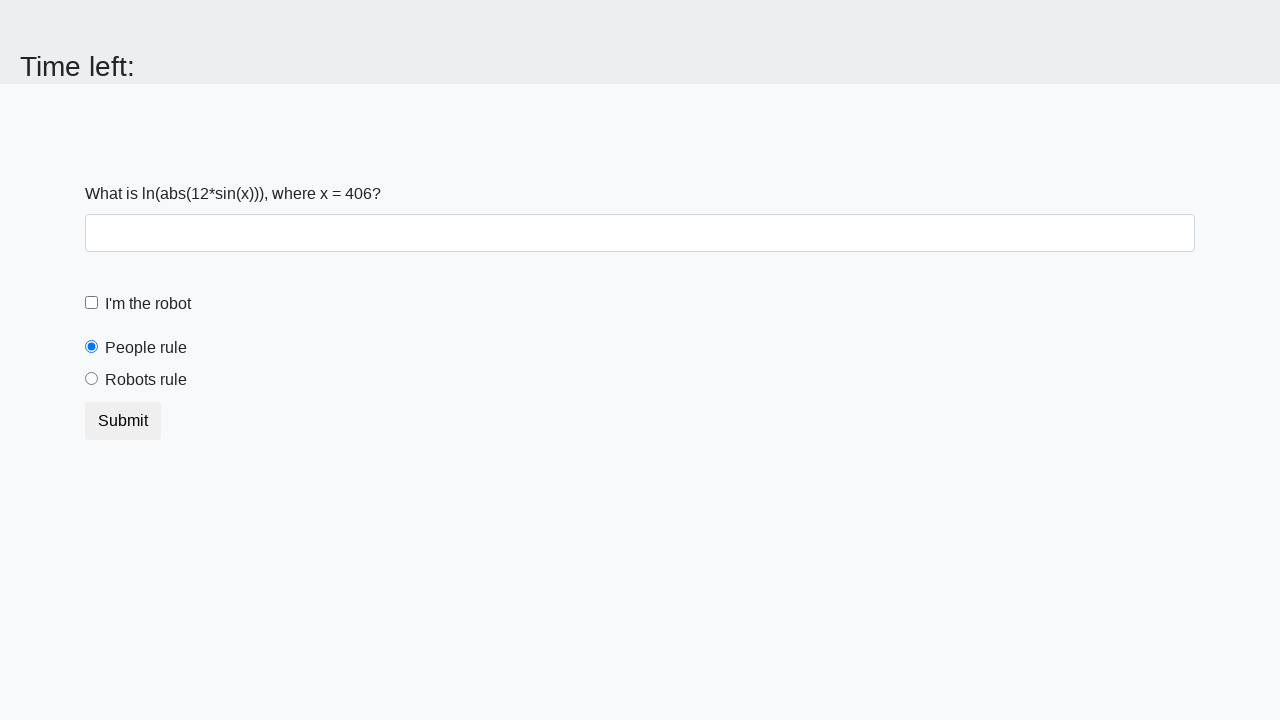

Waited for page to process the form submission
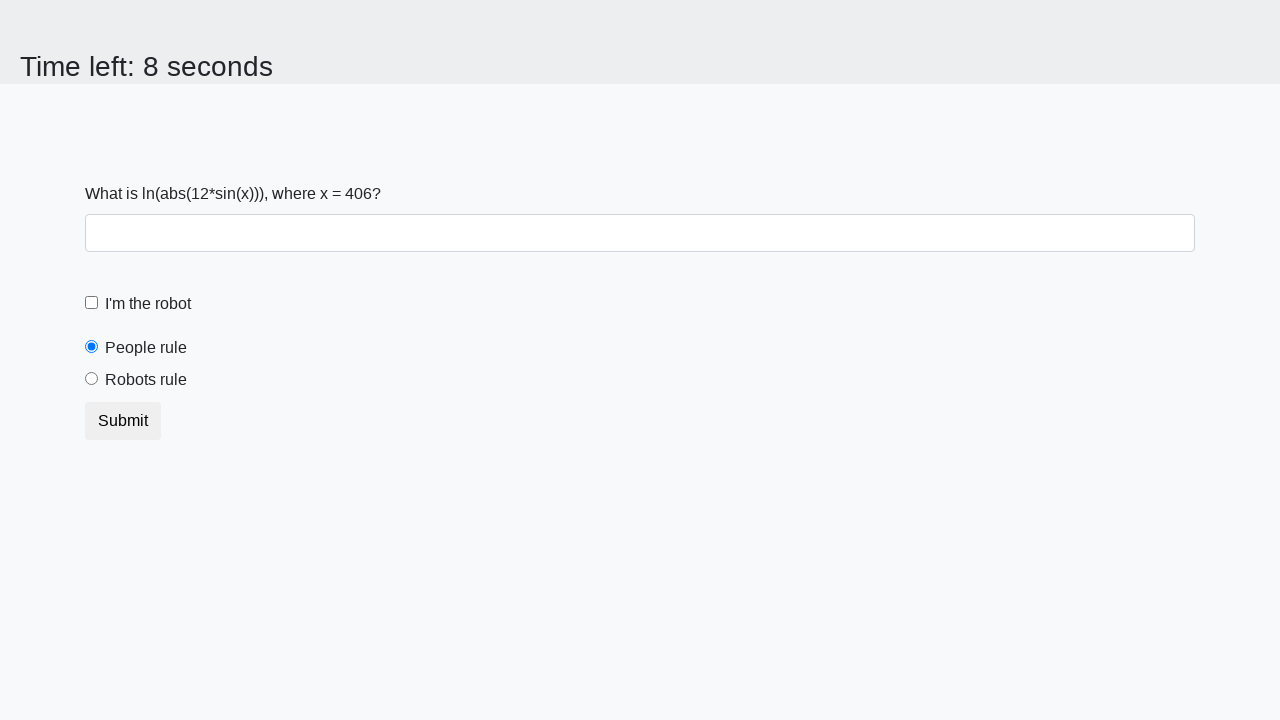

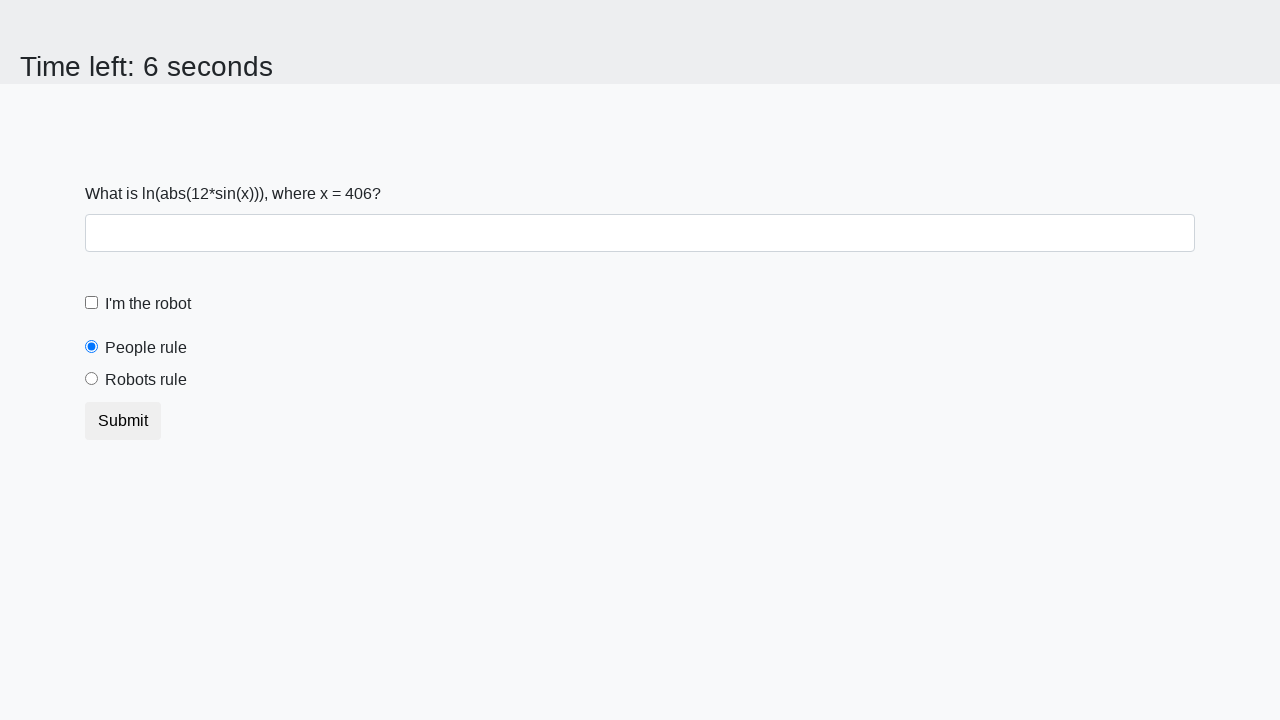